Tests mouse hover functionality by navigating to the Mouse Actions section, clicking on Mouse Hover, and hovering over an icon to reveal hidden content.

Starting URL: https://demoapps.qspiders.com/ui

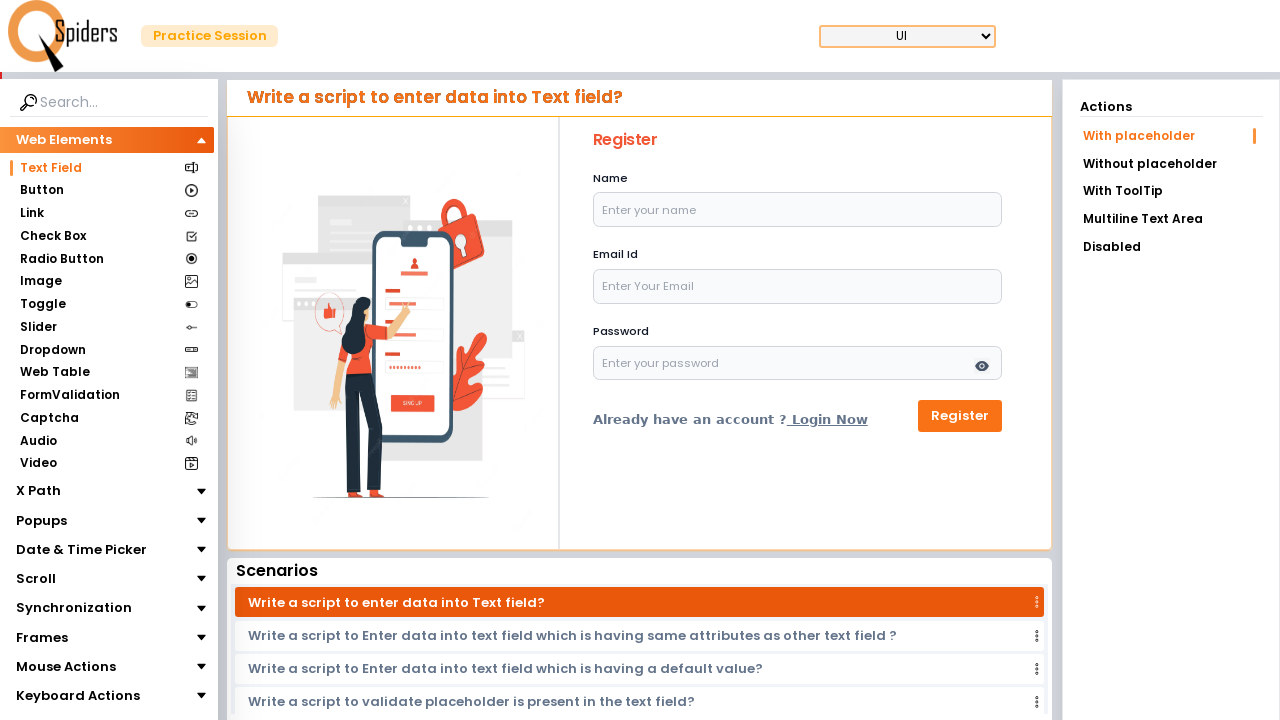

Clicked on Mouse Actions section at (66, 667) on xpath=//section[.='Mouse Actions']
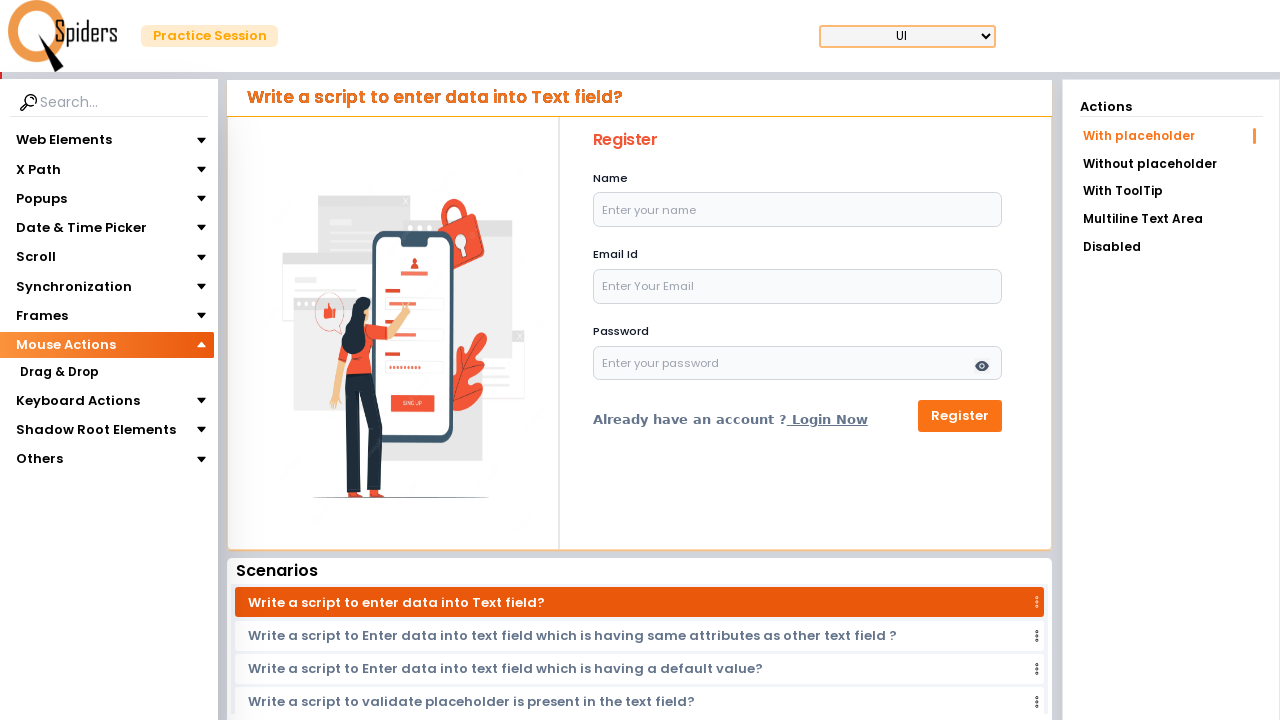

Clicked on Mouse Hover option at (60, 395) on xpath=//section[text()='Mouse Hover']
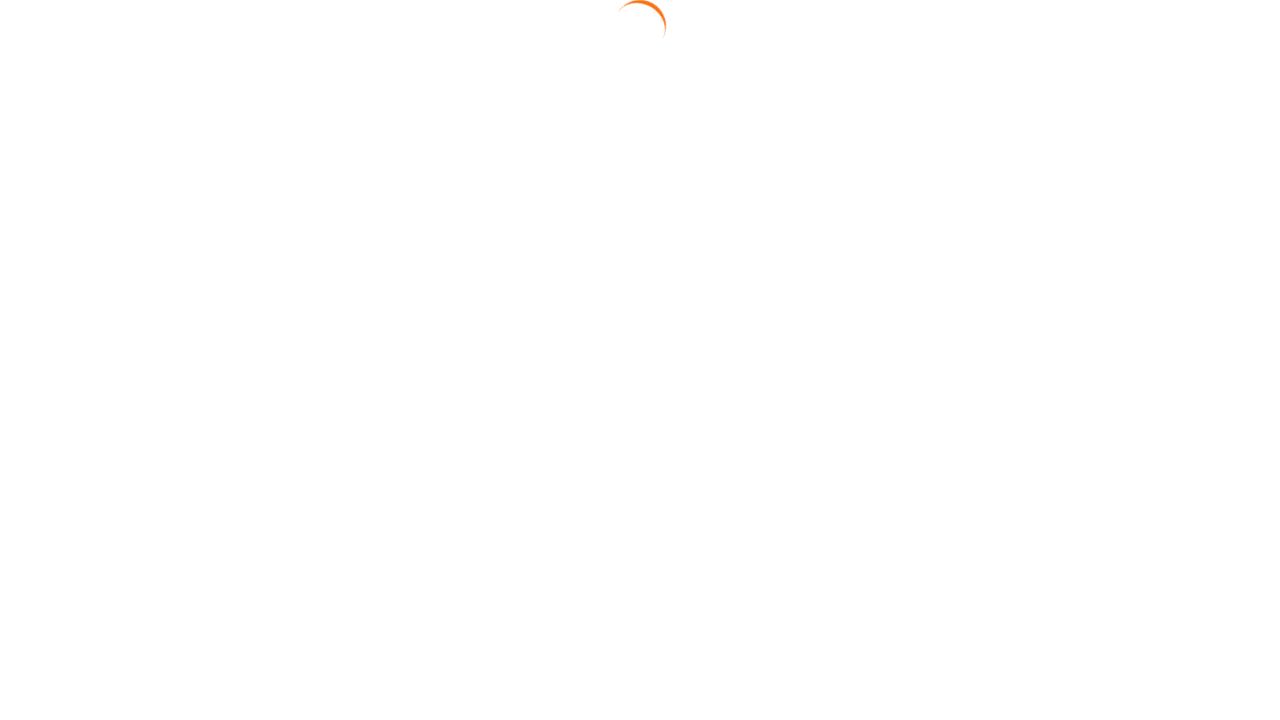

Icon element loaded and became visible
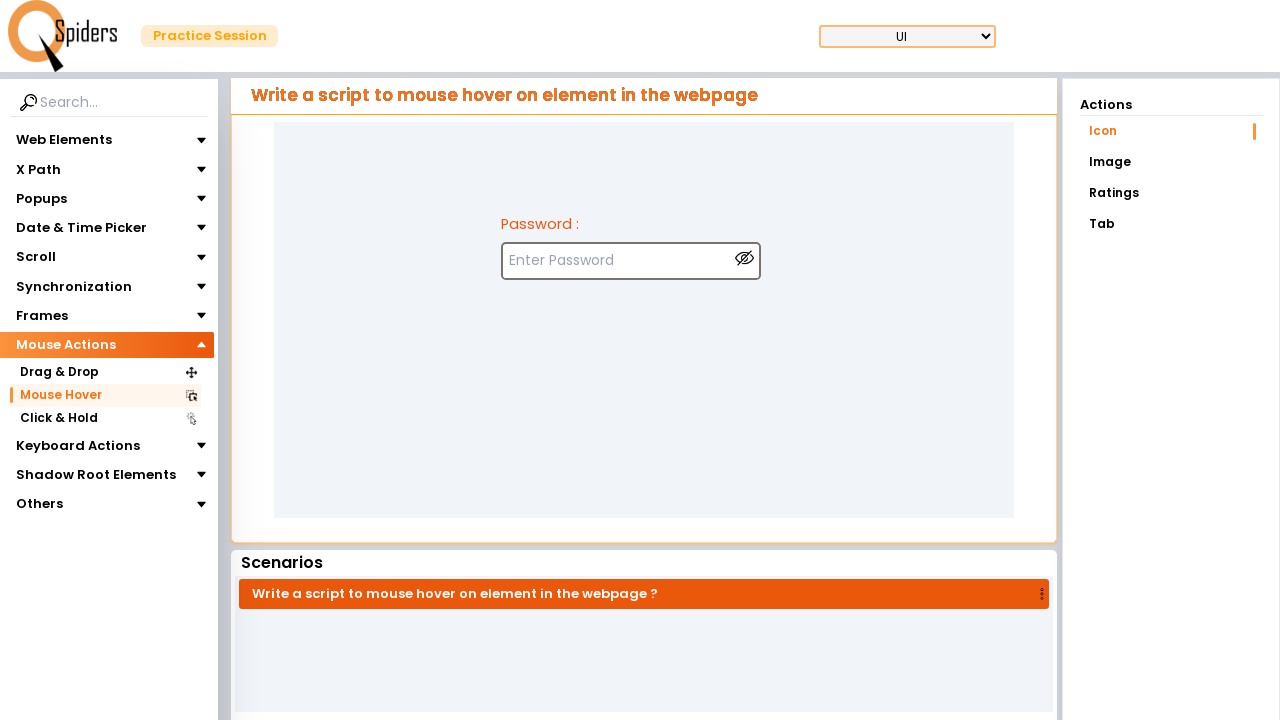

Hovered over the icon to reveal hidden content at (779, 260) on img.w-5.h-5.mt-5.ml-3.cursor-pointer
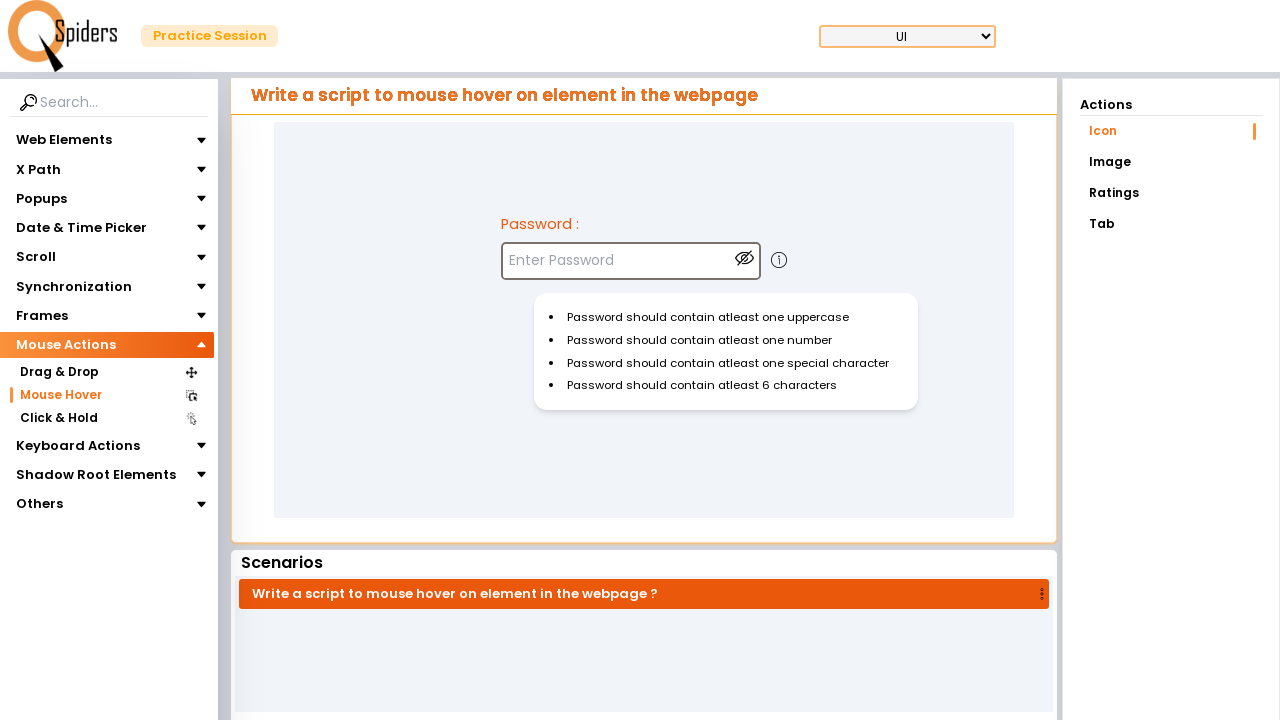

Hover content appeared and is visible
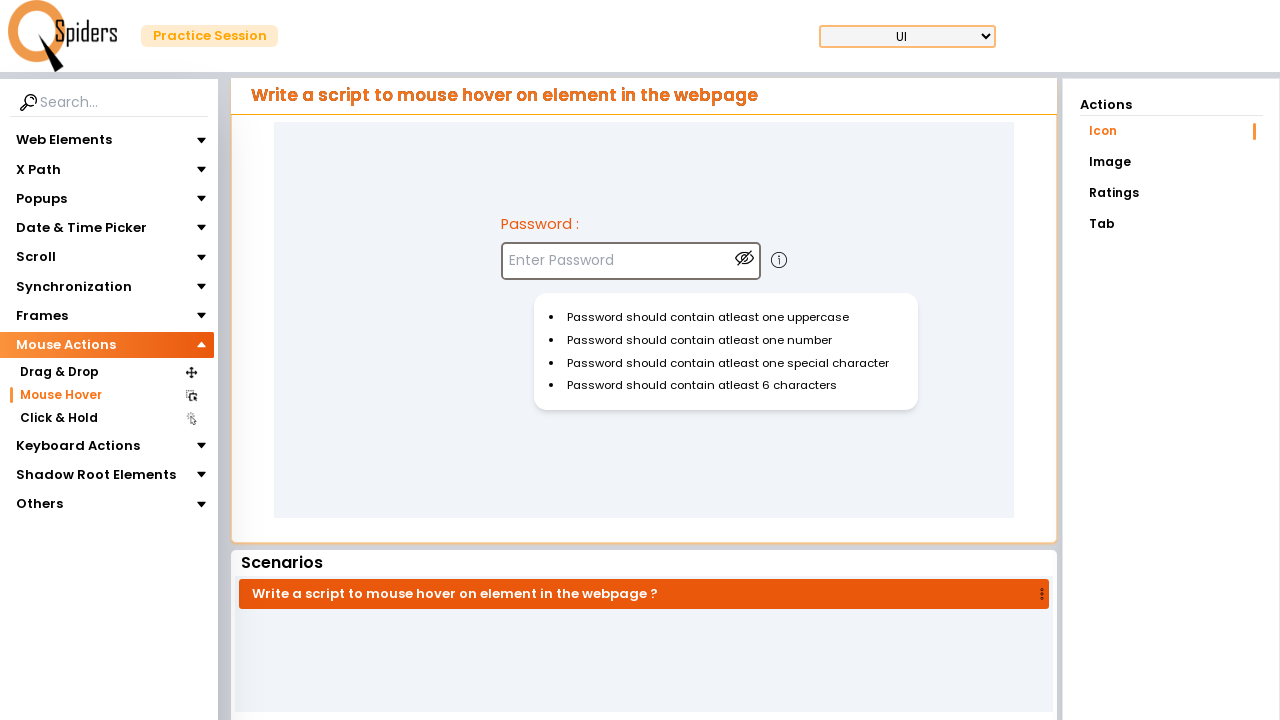

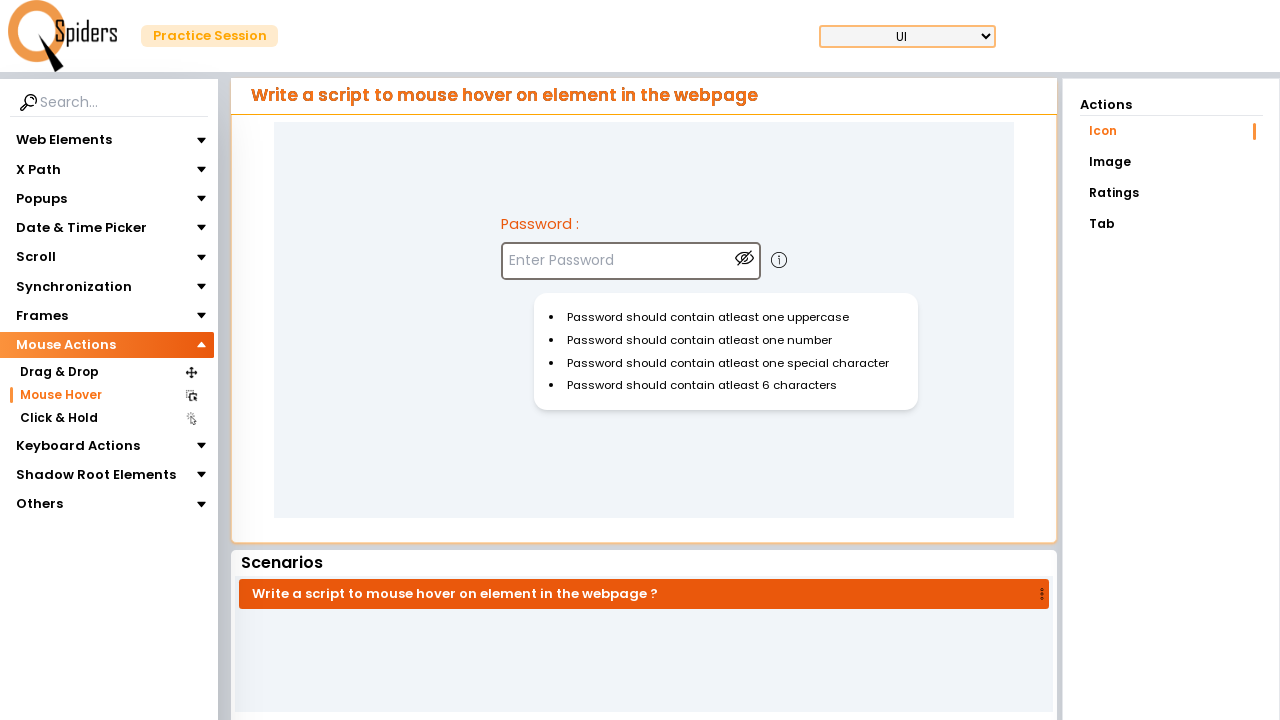